Tests Pushpak Courier tracking page by entering a tracking code and submitting the form to verify tracking results table loads

Starting URL: https://www.pushpakcourier.net/query.php

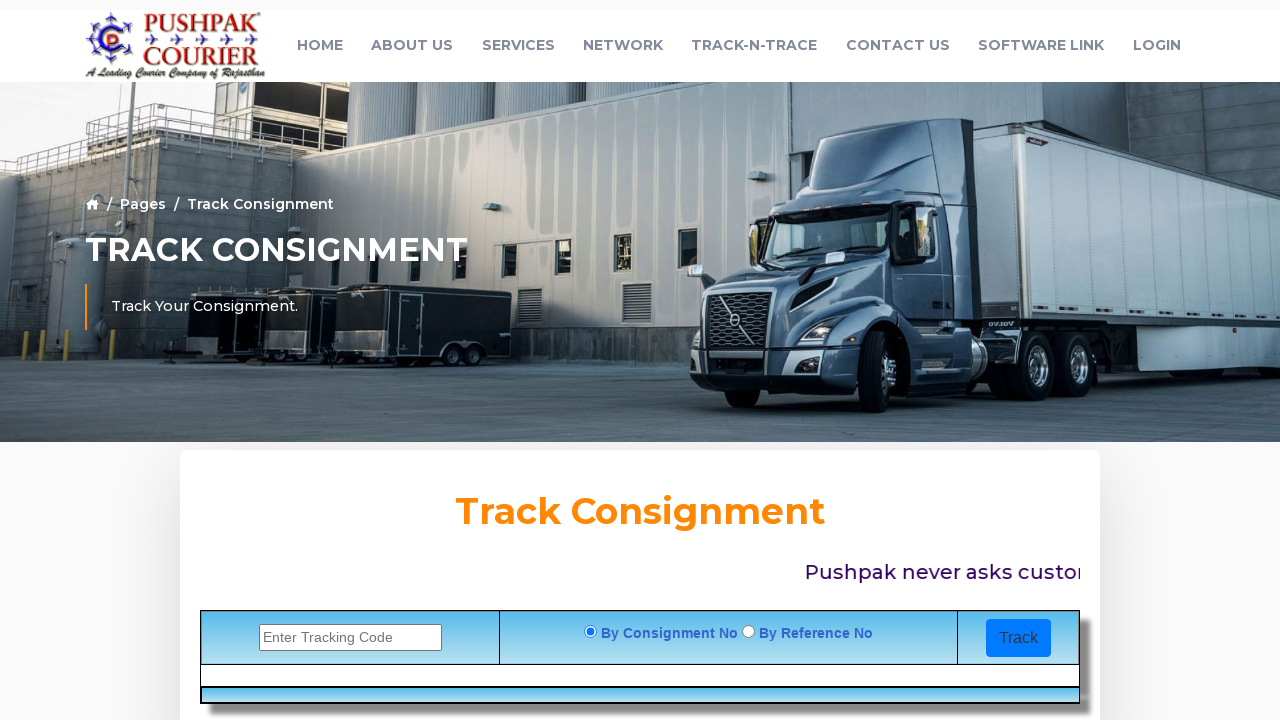

Filled tracking code field with '151874420' on input[name='trackcode']
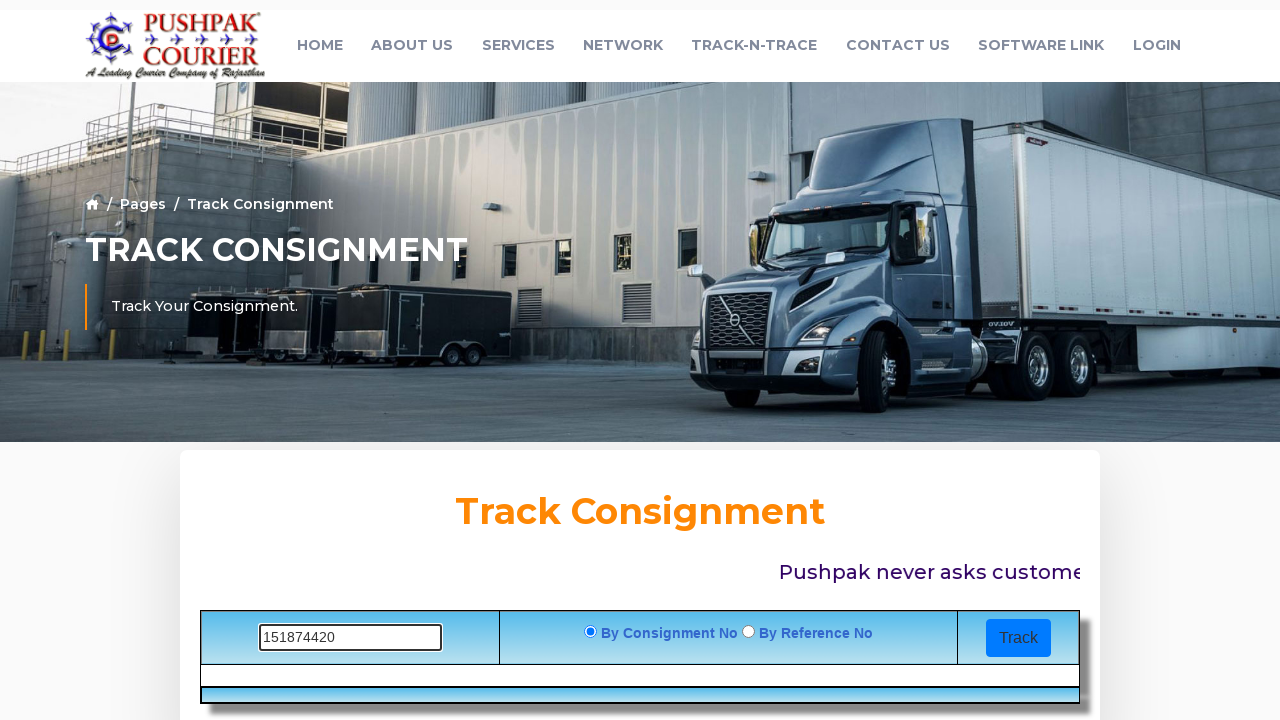

Pressed Enter to submit tracking form on input[name='trackcode']
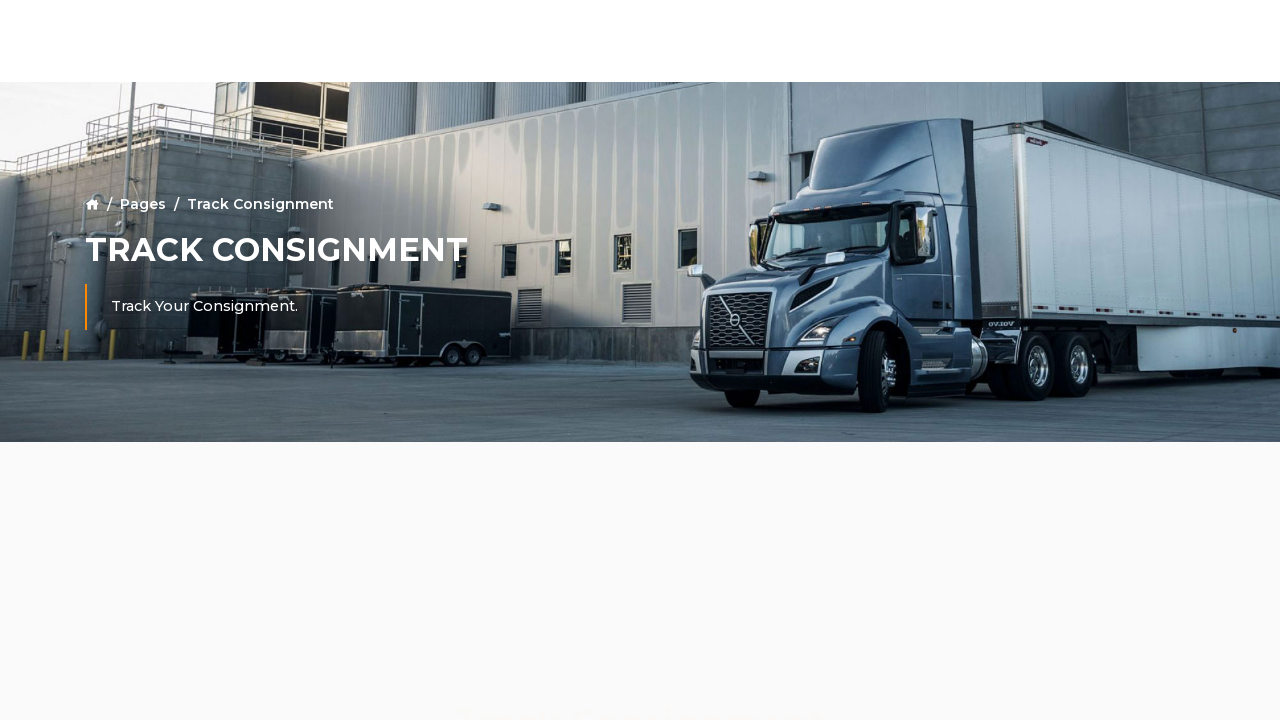

Tracking results table loaded successfully
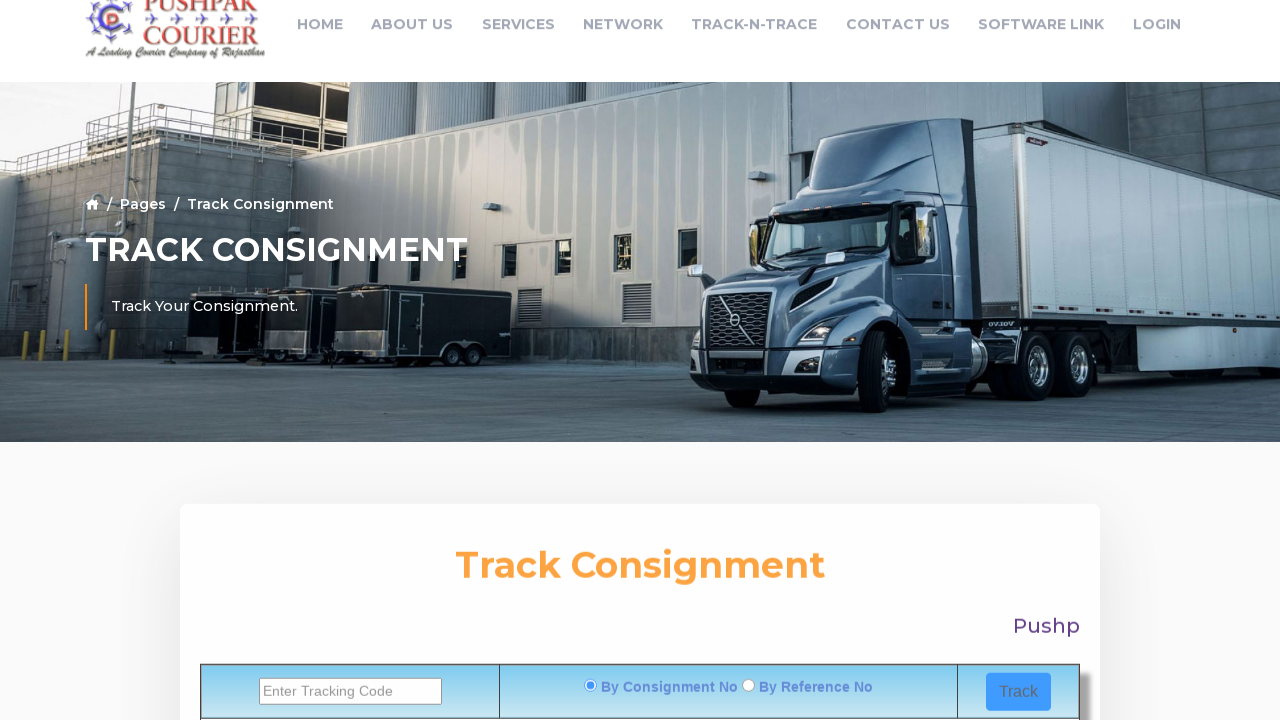

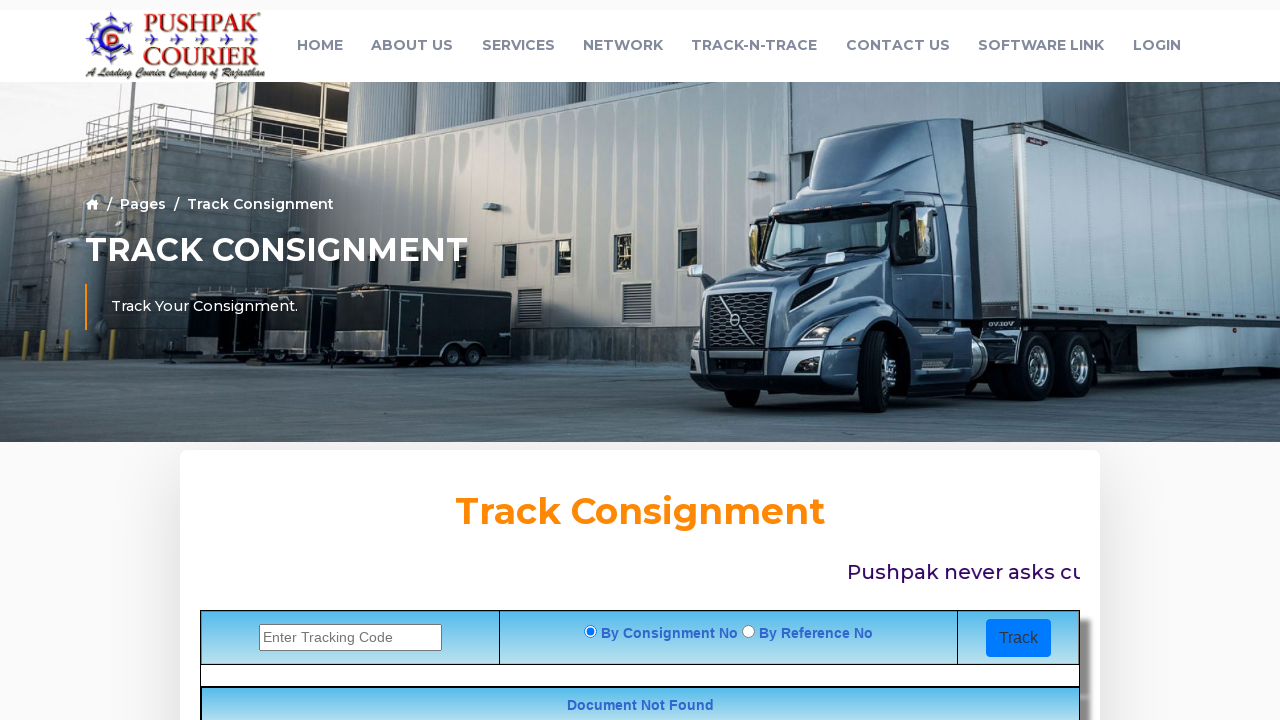